Tests dynamic dropdown functionality by selecting origin and destination cities from interconnected dropdowns

Starting URL: https://rahulshettyacademy.com/dropdownsPractise/

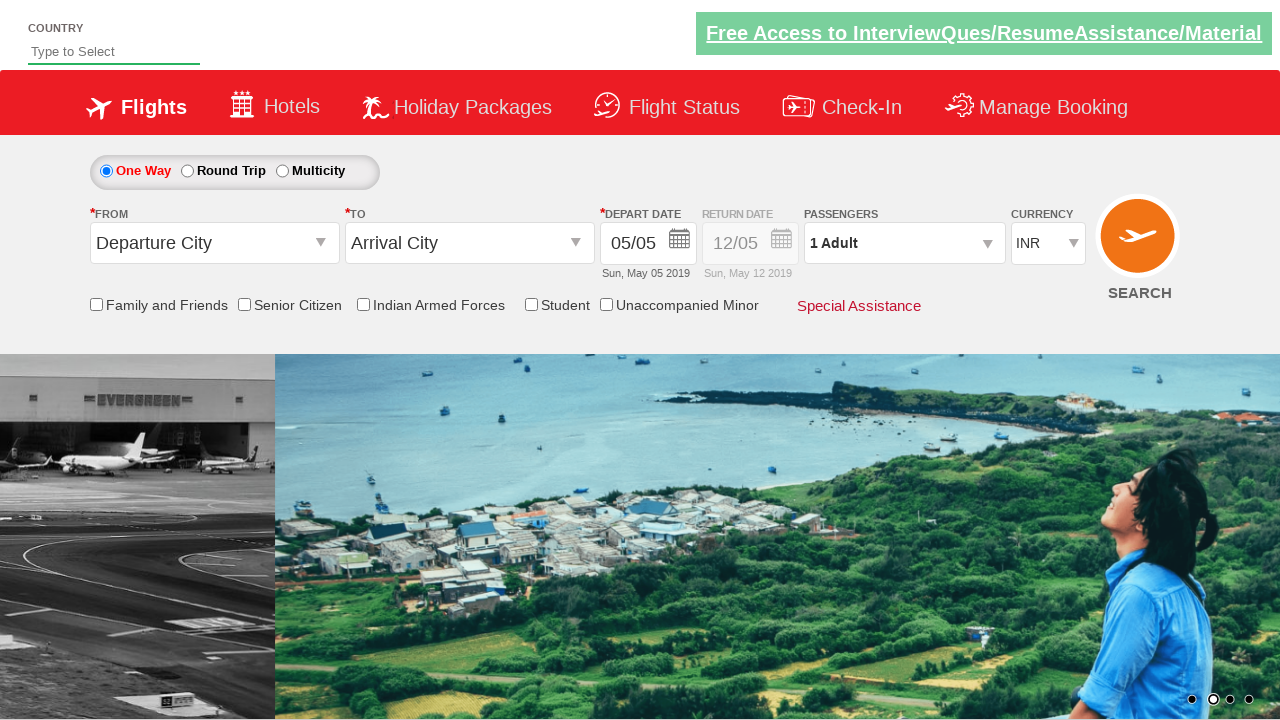

Clicked on the origin station dropdown at (214, 243) on #ctl00_mainContent_ddl_originStation1_CTXT
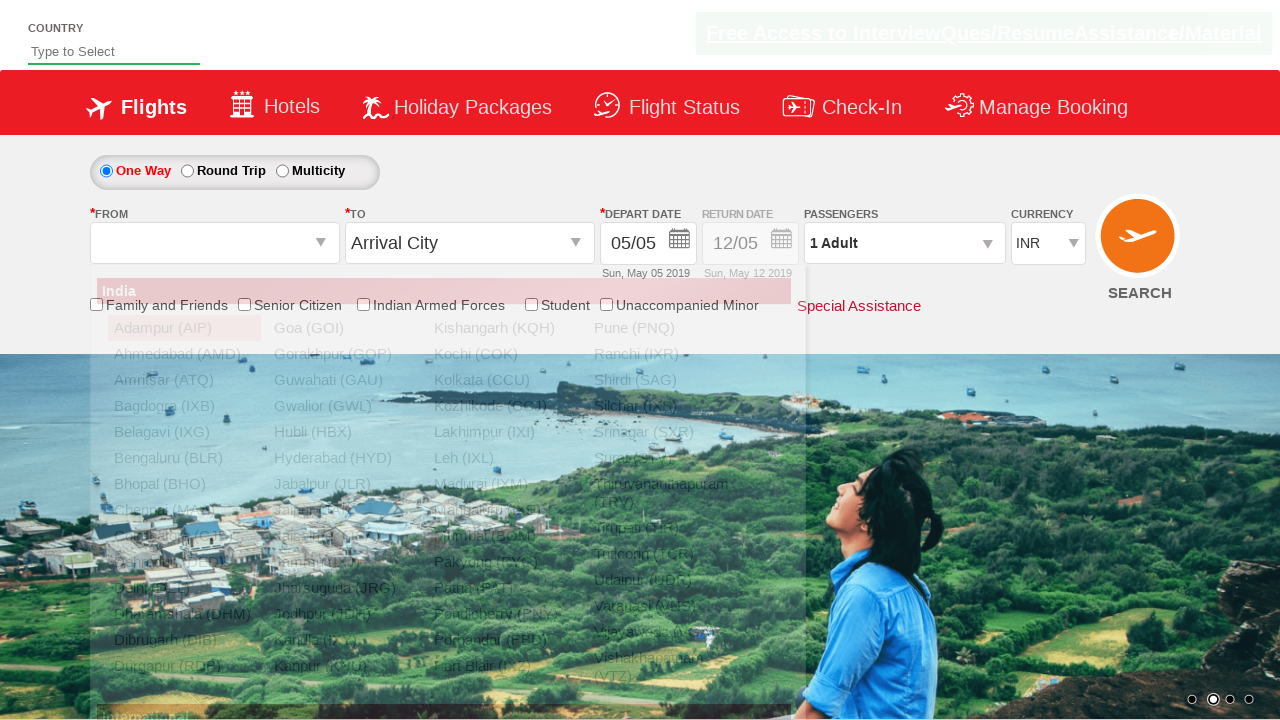

Selected Bangalore (BLR) as the origin city at (184, 458) on xpath=//a[@value='BLR']
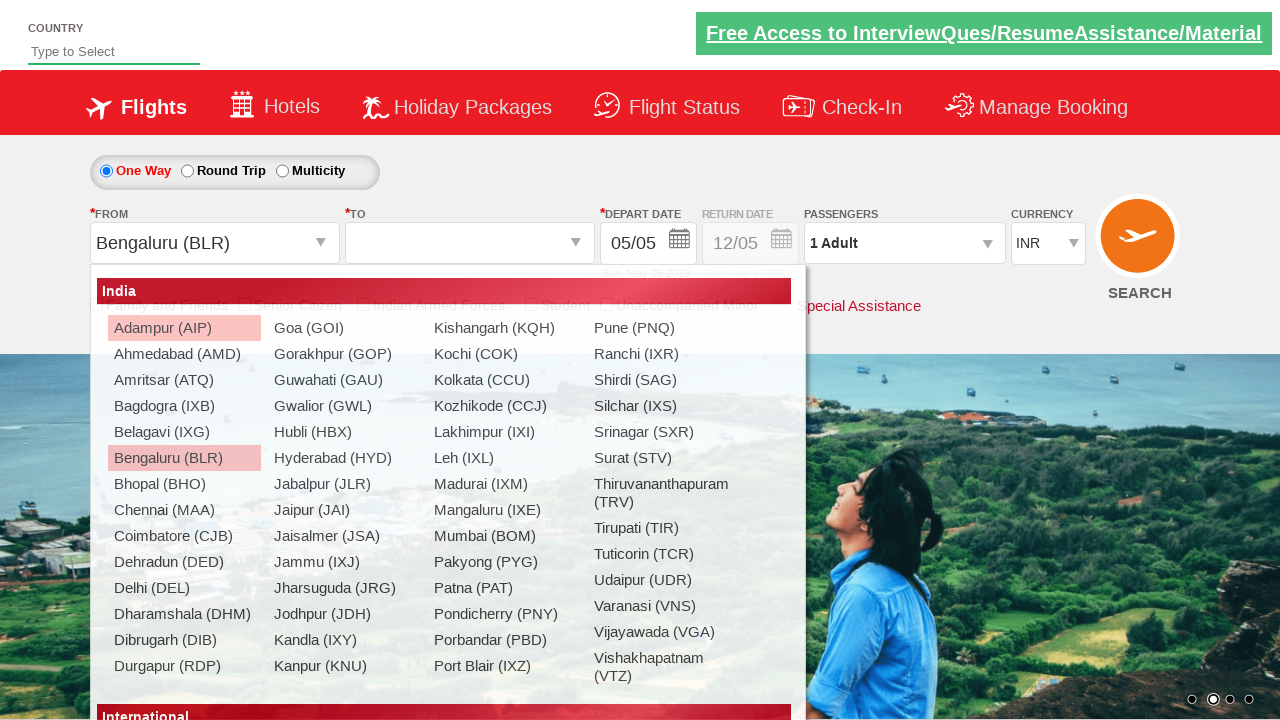

Selected Bhopal (BHO) as the destination city from the second dropdown at (439, 458) on (//a[@value='BHO'])[2]
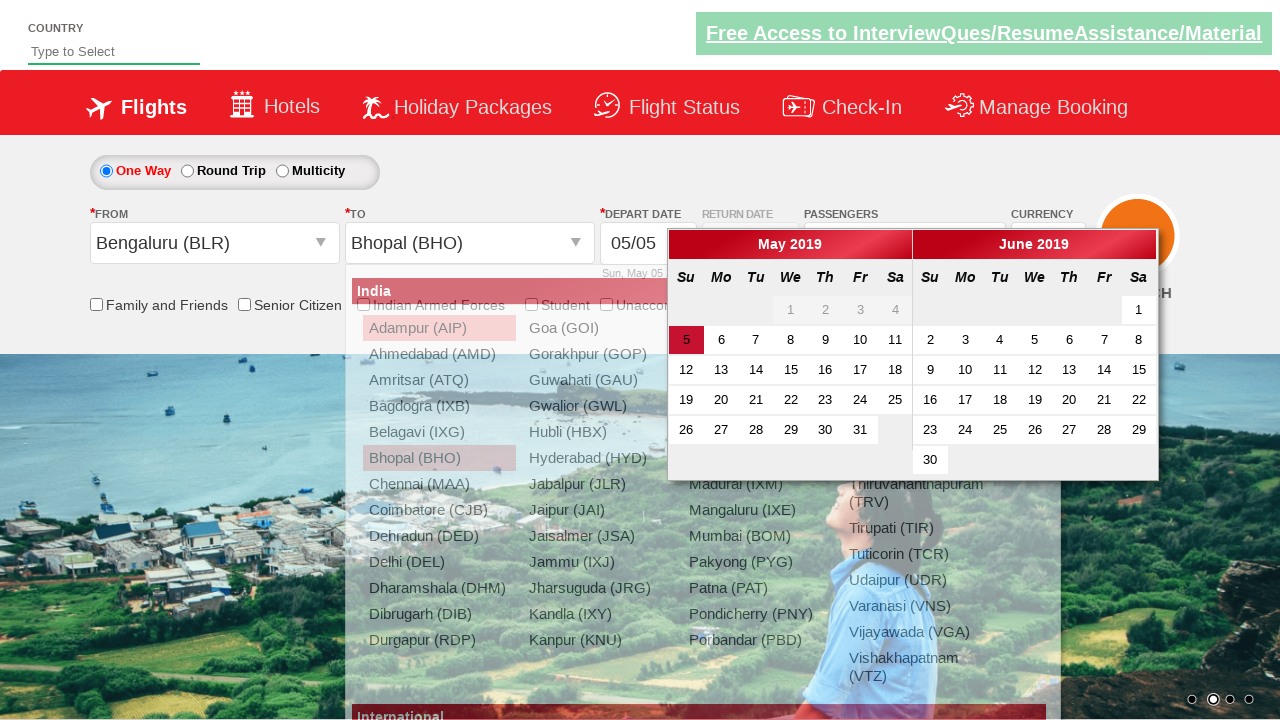

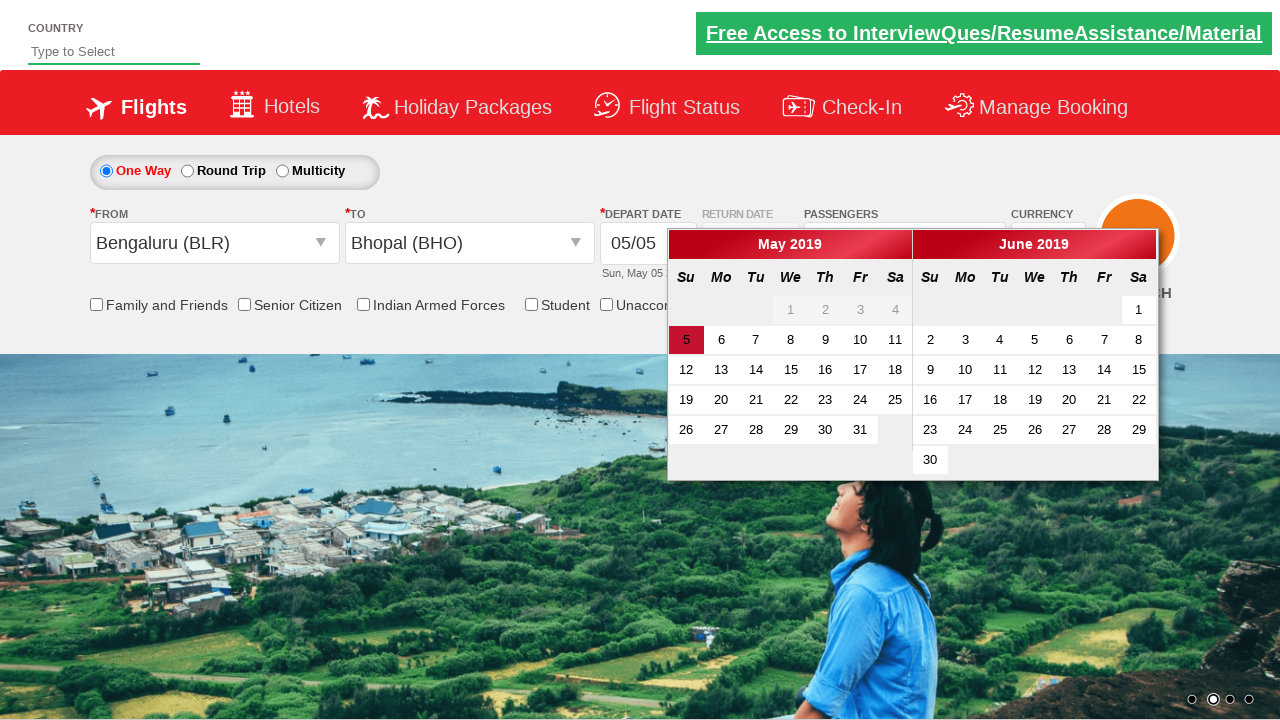